Tests a contact form submission with all fields filled (name, email, phone) and verifies the success message displays the entered information correctly.

Starting URL: https://lm.skillbox.cc/qa_tester/module02/homework1/

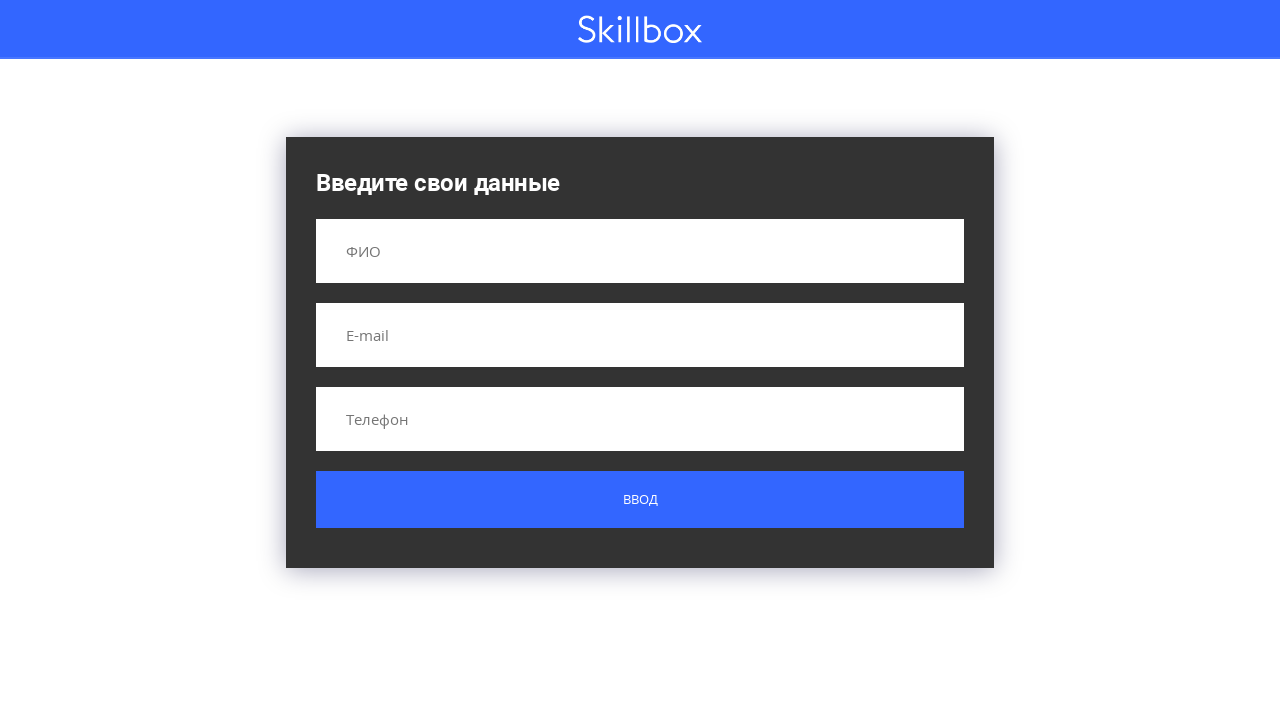

Filled name field with 'Вася' on input[name='name']
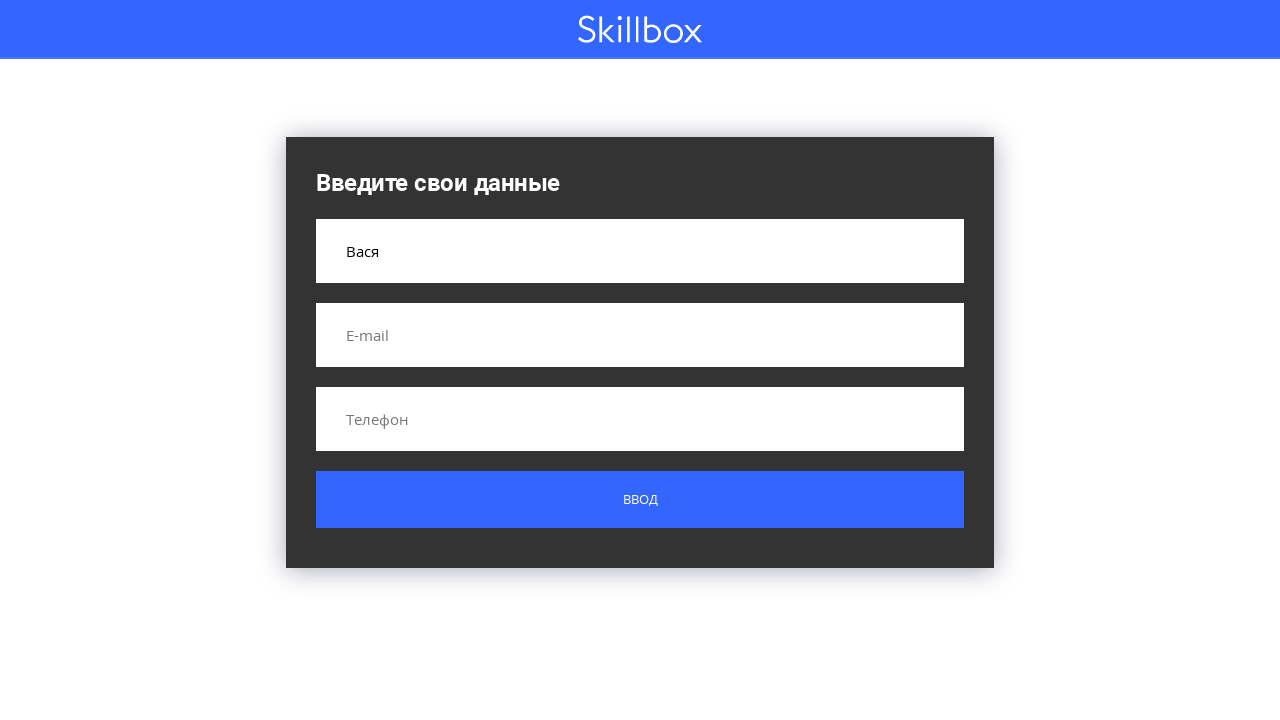

Filled email field with 'milo@mail.ru' on input[name='email']
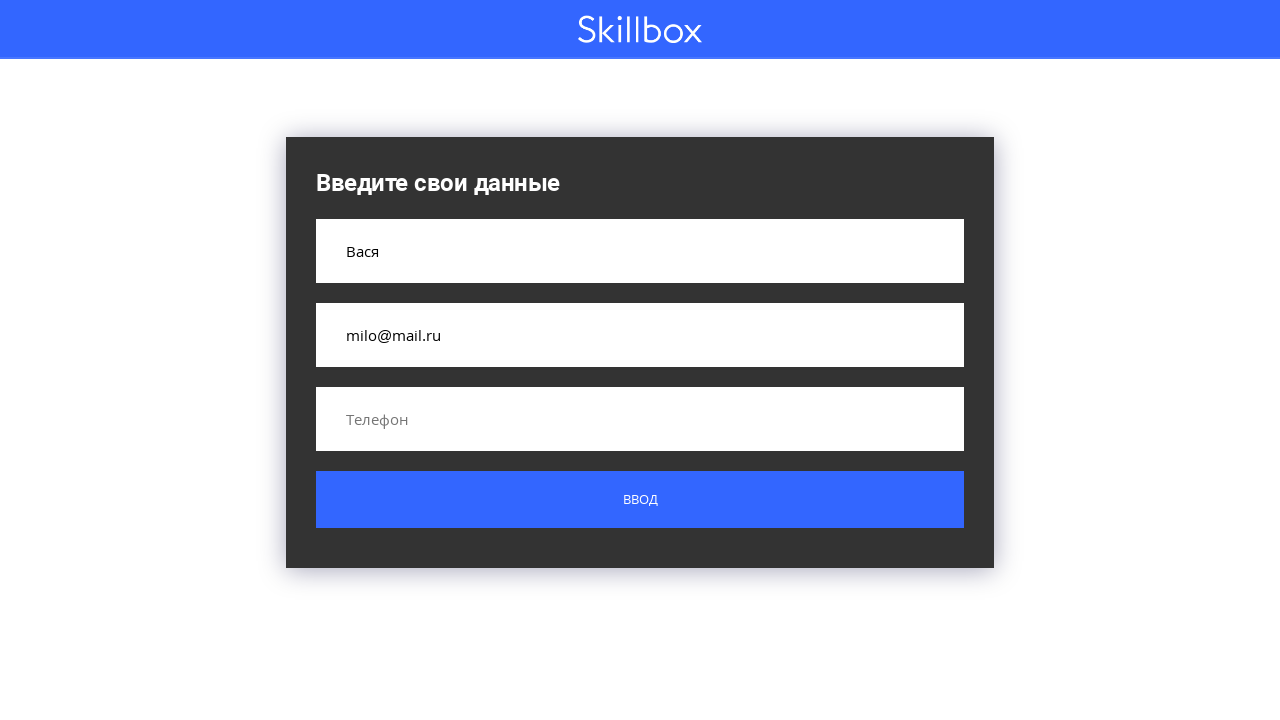

Filled phone field with '123456789' on input[name='phone']
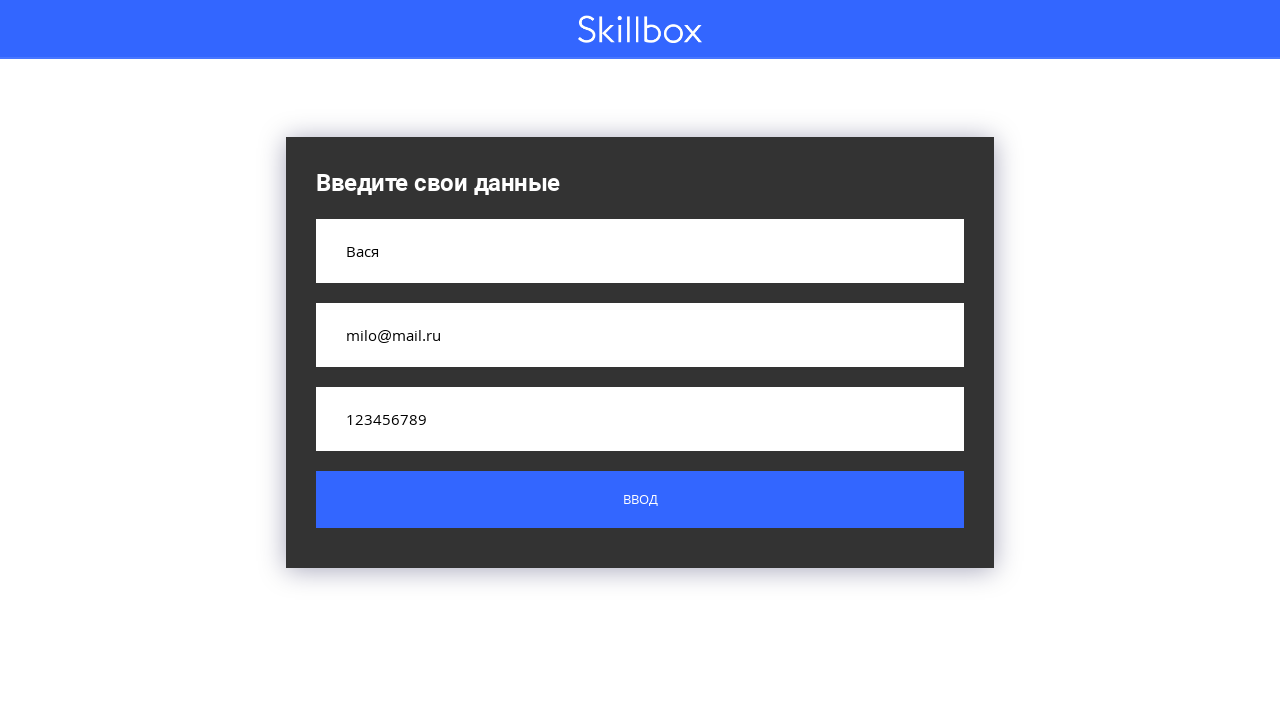

Clicked submit button to submit contact form at (640, 500) on .button
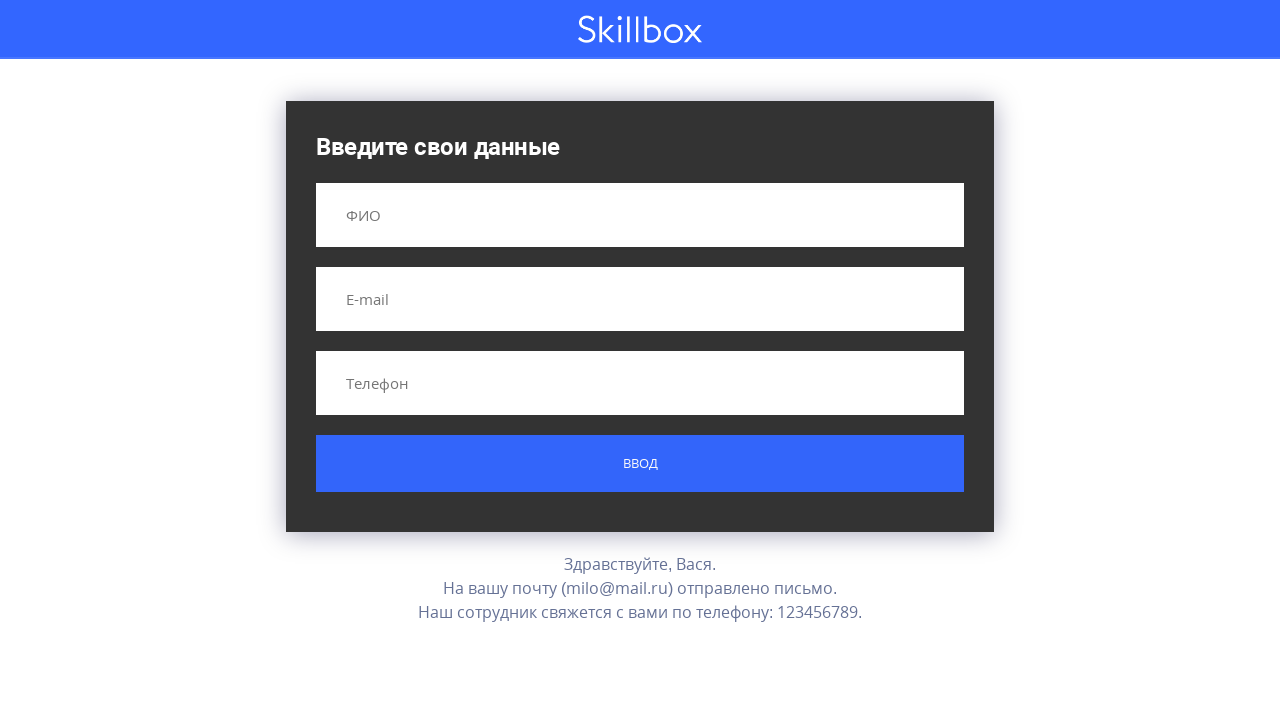

Success message appeared with submitted information
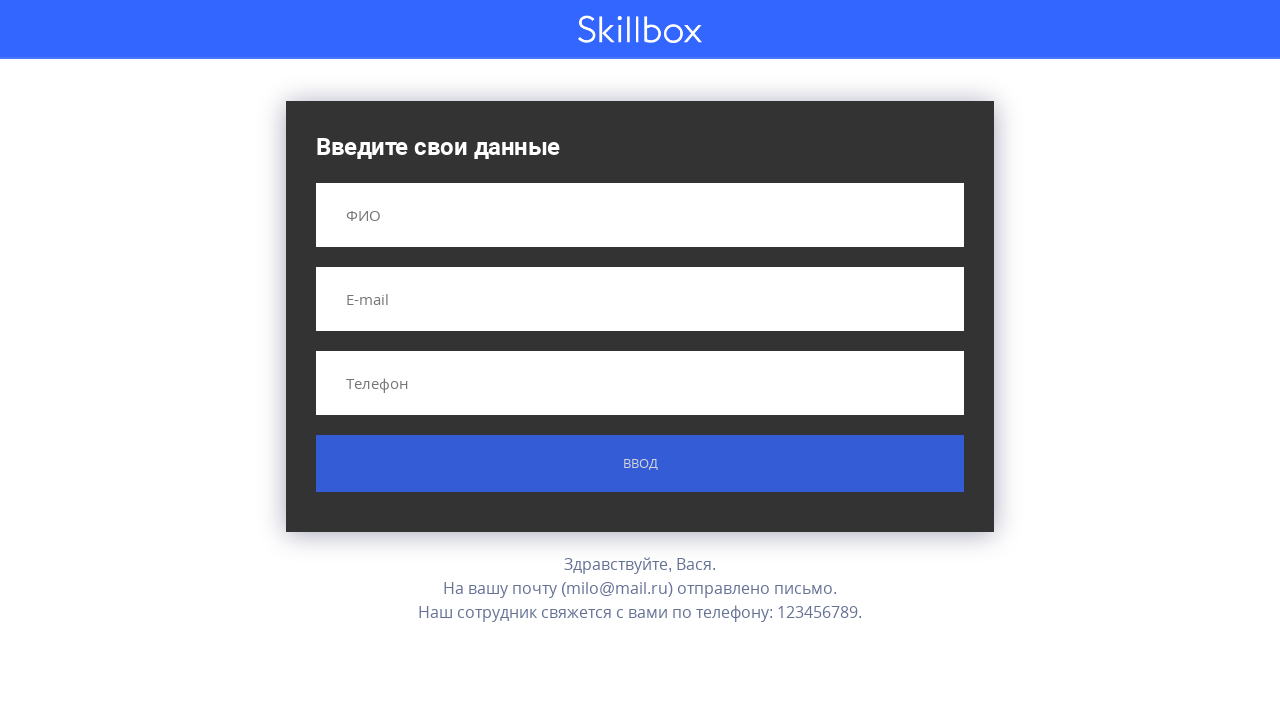

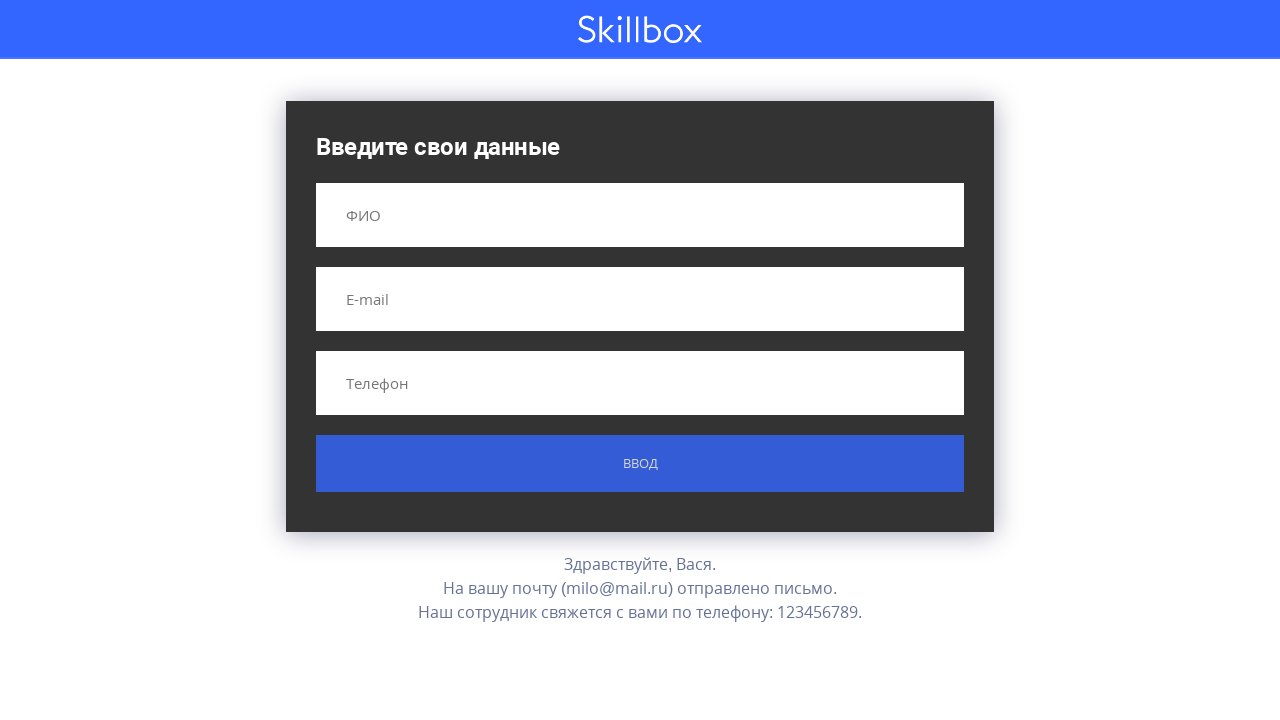